Tests clicking a confirm button that triggers a JavaScript confirm dialog and accepting it

Starting URL: https://demoqa.com/alerts

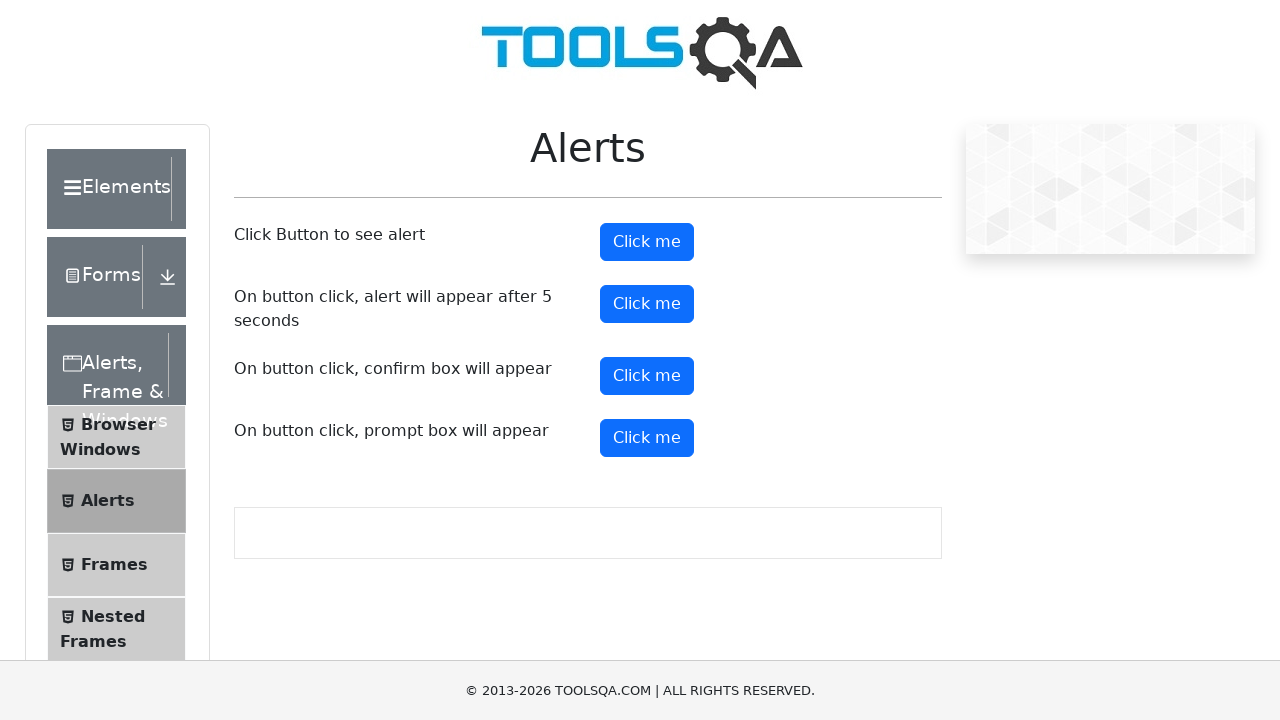

Set up dialog handler to accept confirm dialogs
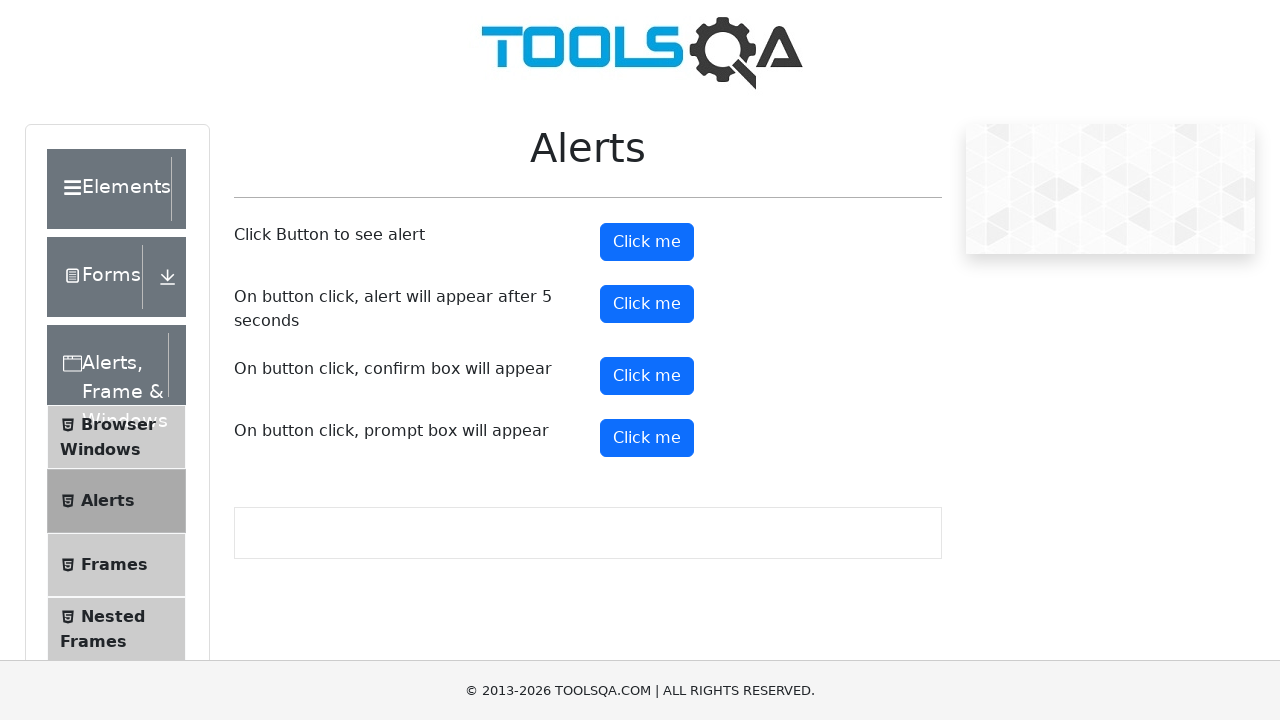

Clicked the confirm button to trigger JavaScript confirm dialog at (647, 376) on button#confirmButton
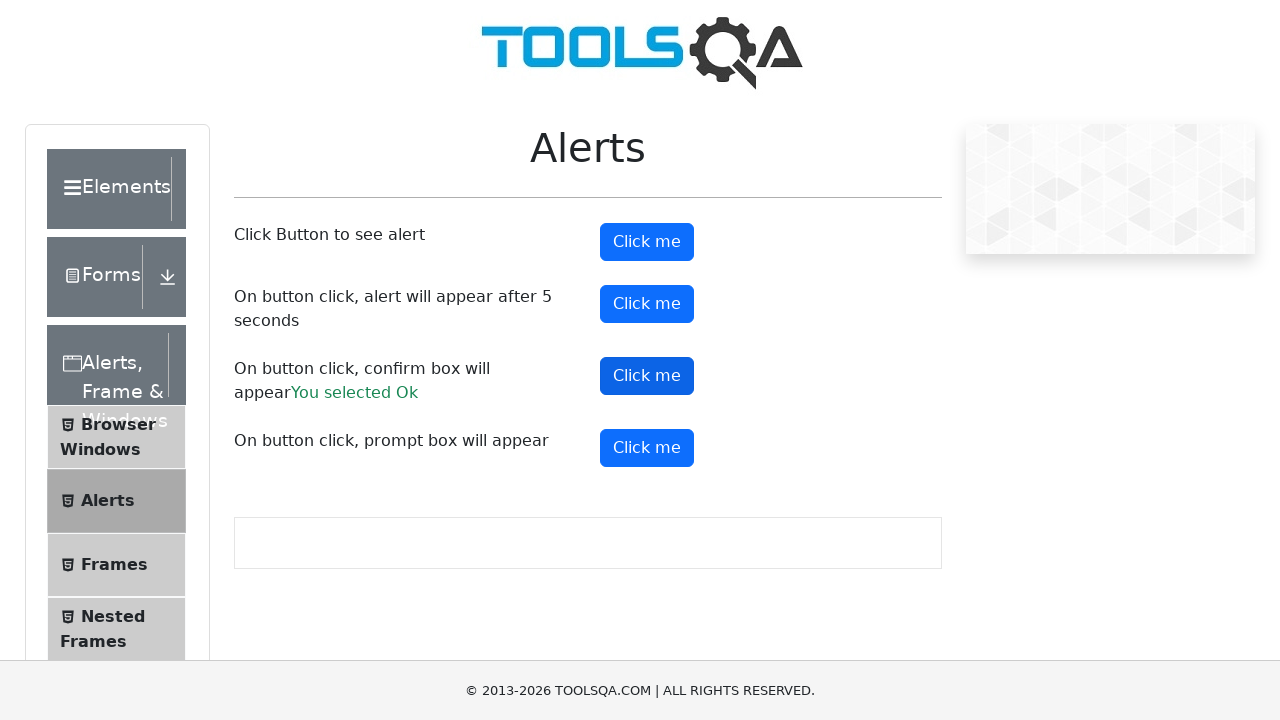

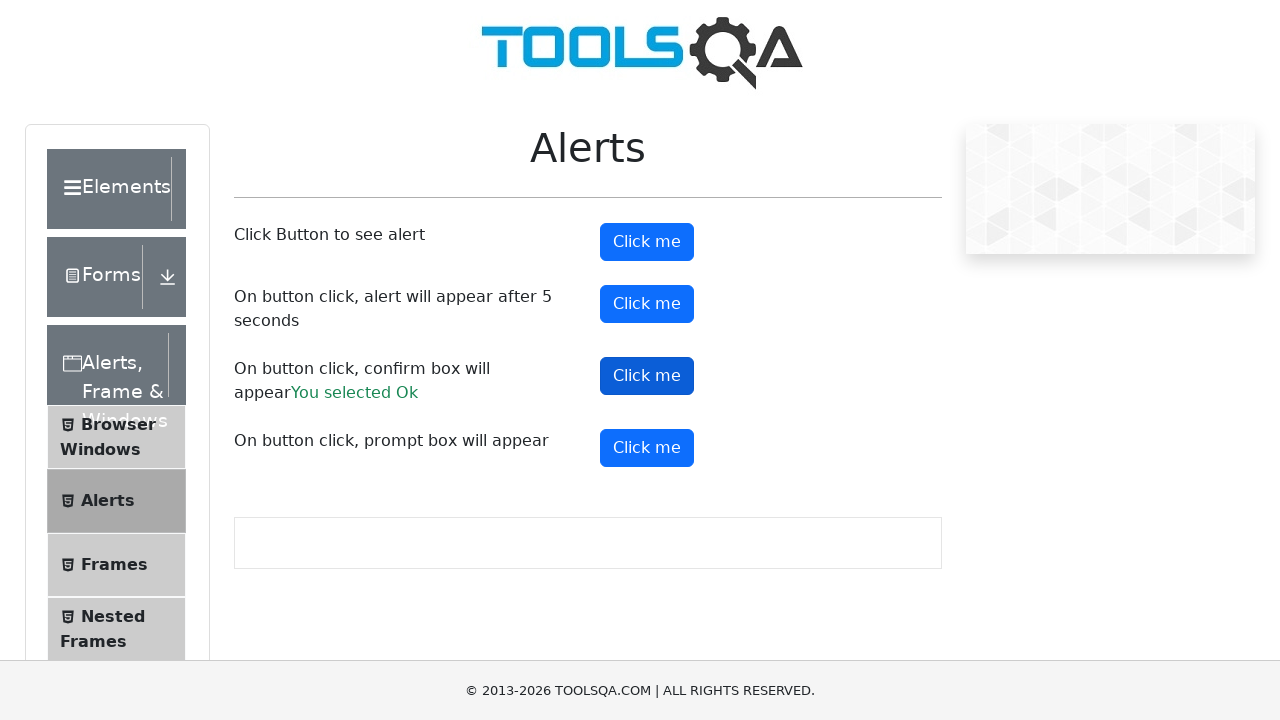